Solves a math problem, enters the answer, checks checkboxes and submits the form

Starting URL: http://suninjuly.github.io/math.html

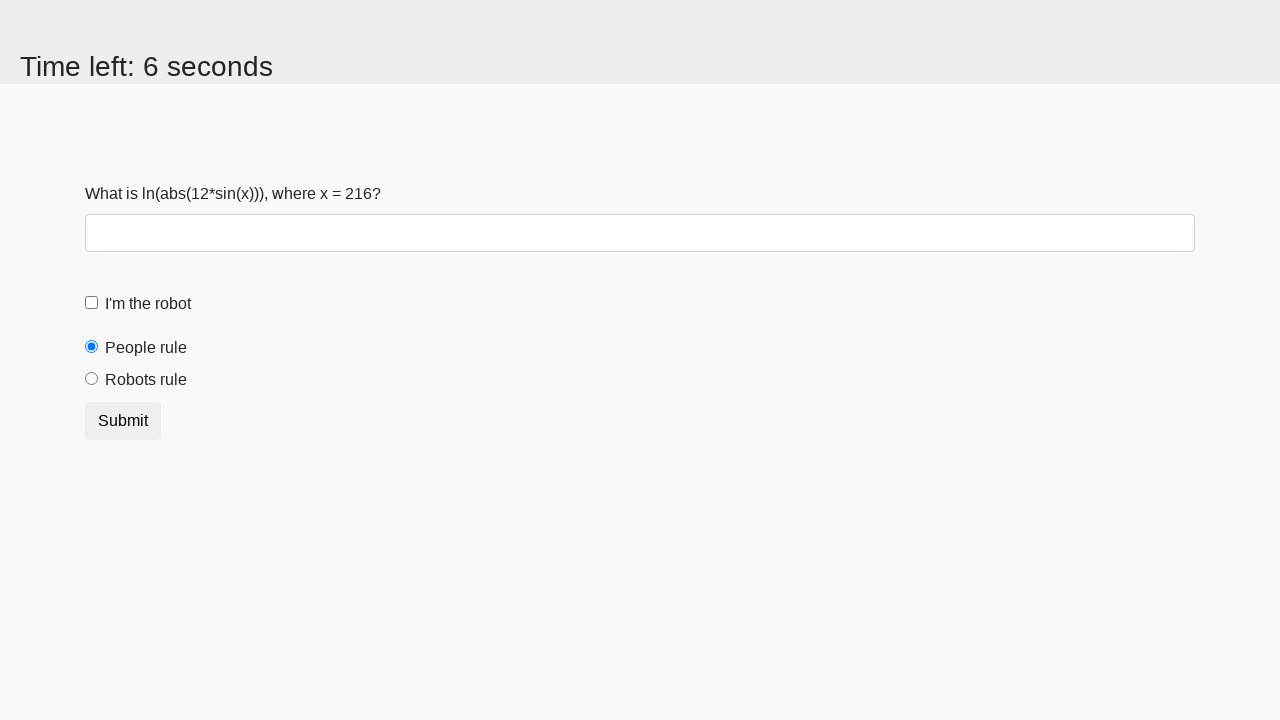

Retrieved the value from #input_value for calculation
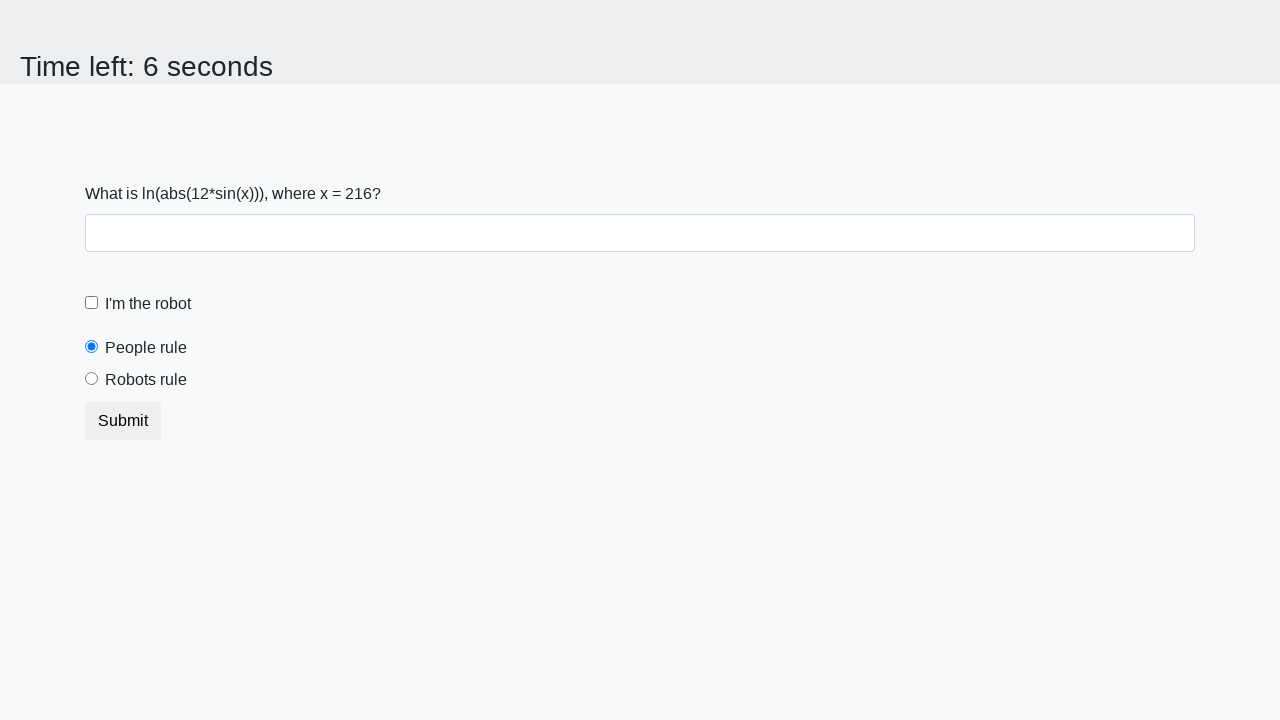

Filled answer field with calculated result: 2.122585062587863 on #answer
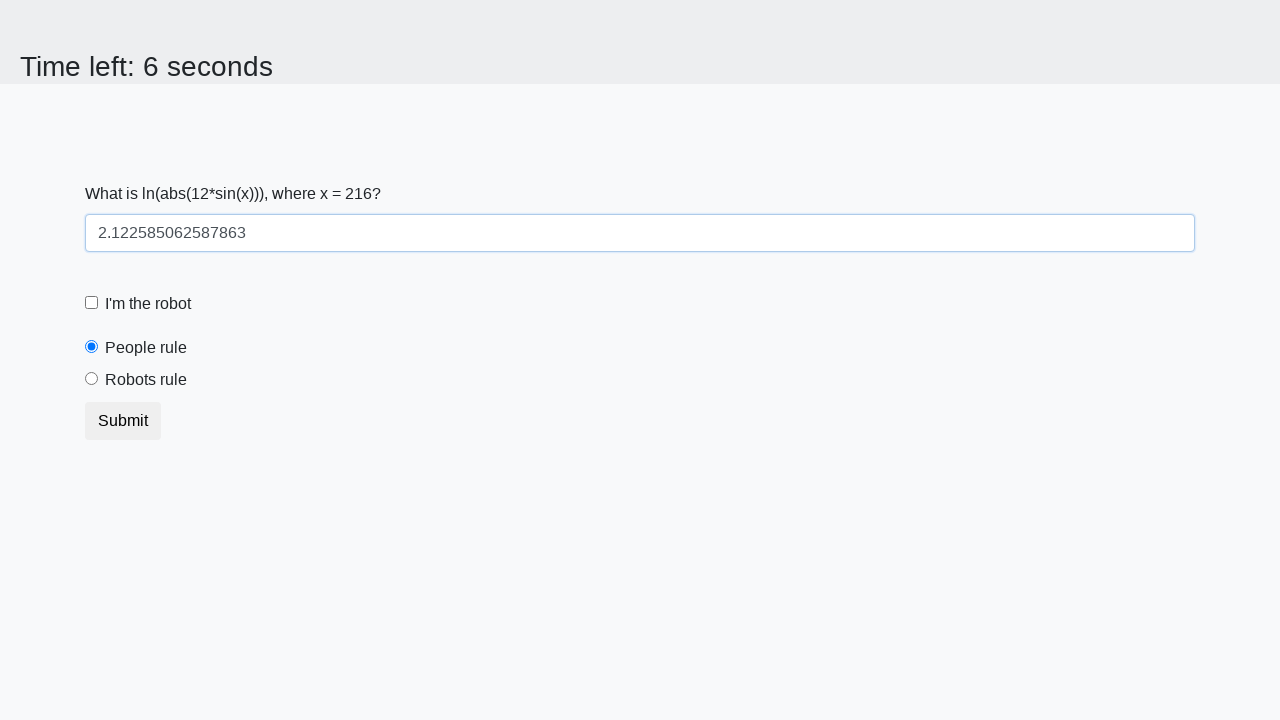

Located 2 checkboxes on the form
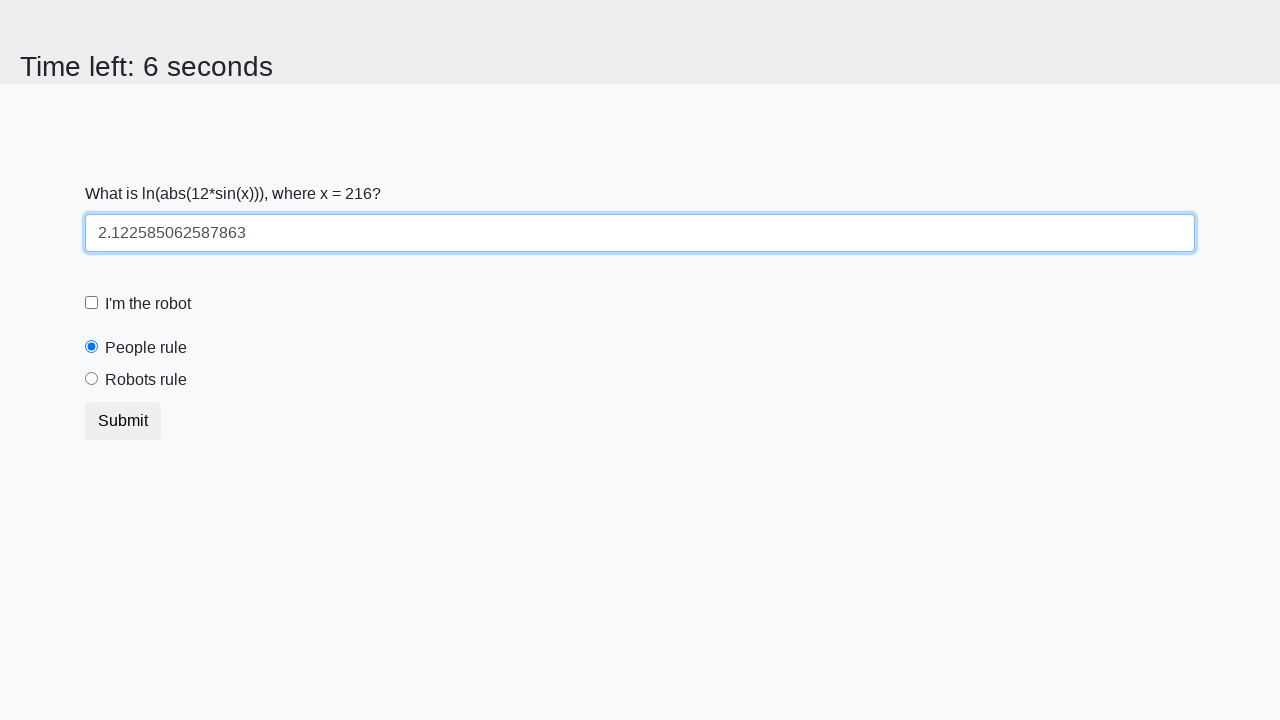

Clicked a checkbox at (148, 304) on .form-check-label >> nth=0
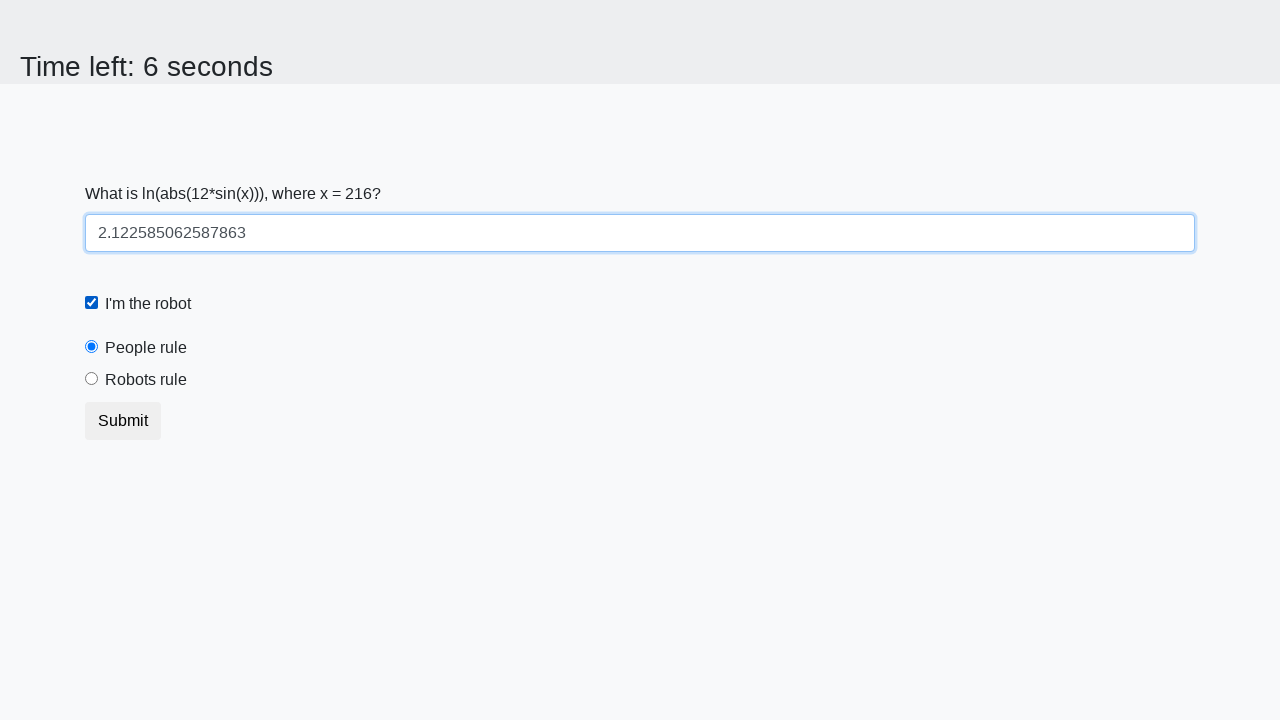

Clicked a checkbox at (146, 380) on .form-check-label >> nth=1
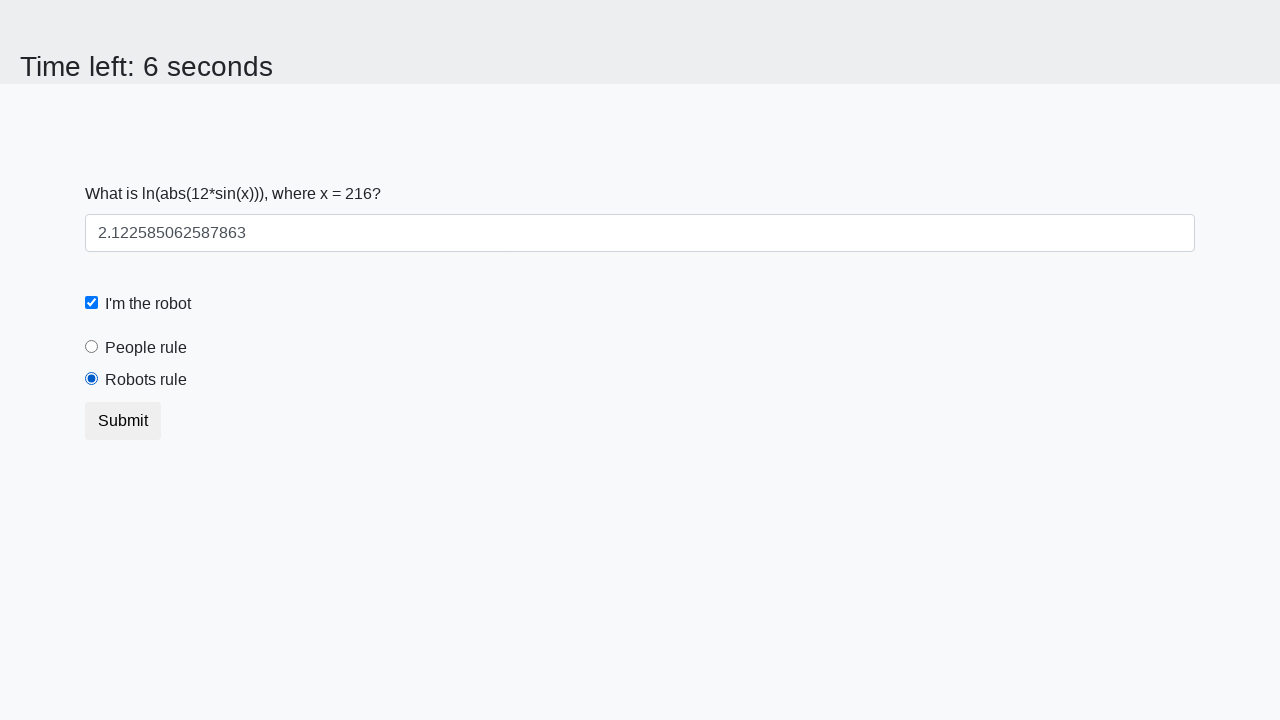

Clicked the submit button to submit the form at (123, 421) on .btn-default
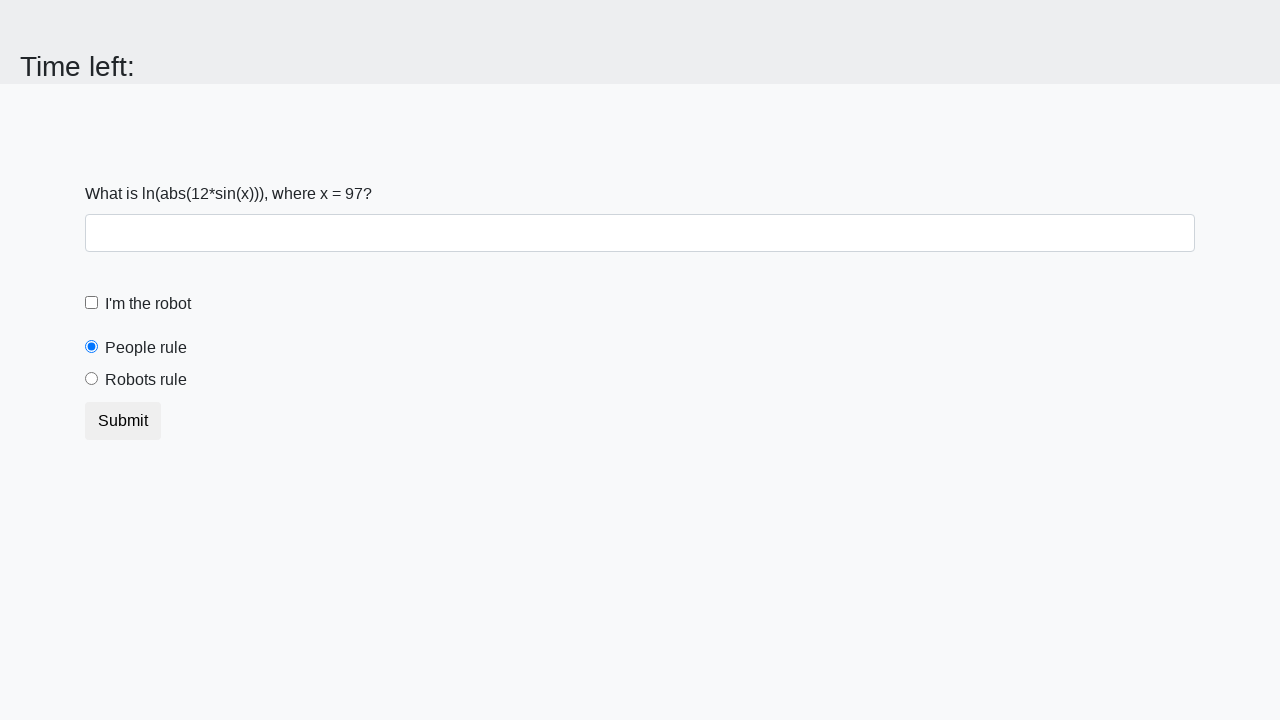

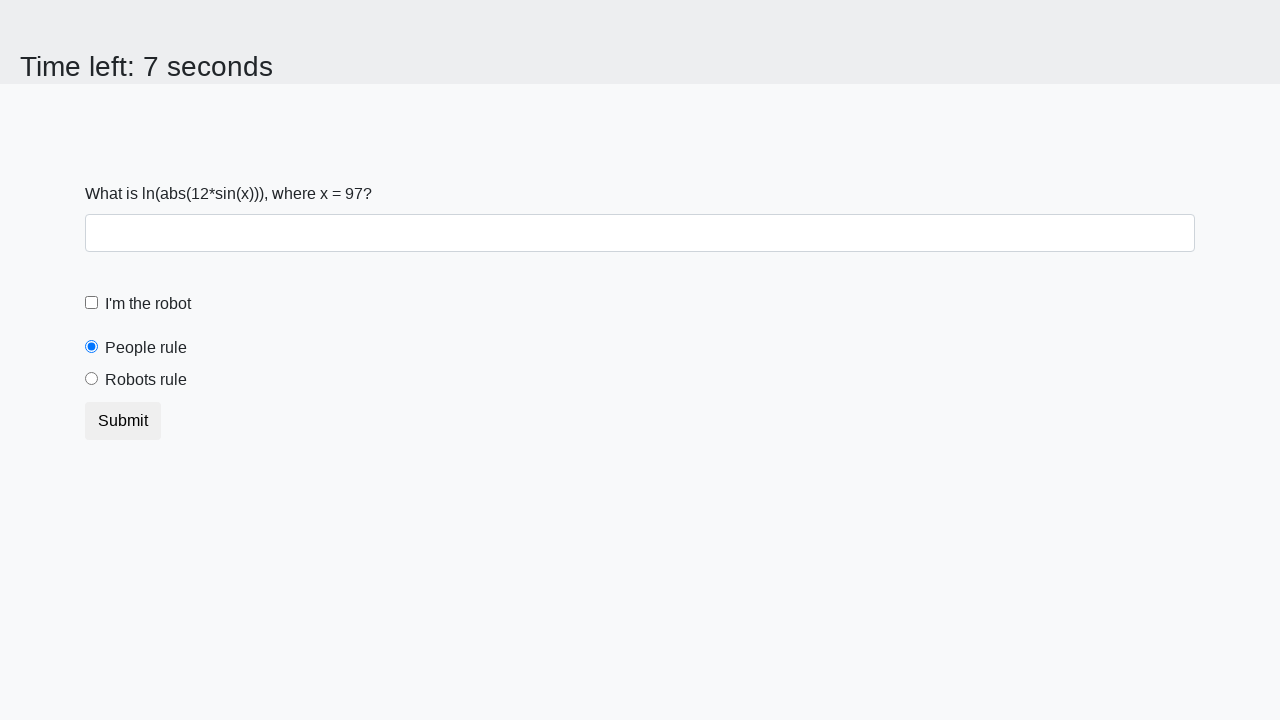